Tests clearing the complete state of all items by checking and then unchecking the toggle all checkbox

Starting URL: https://demo.playwright.dev/todomvc

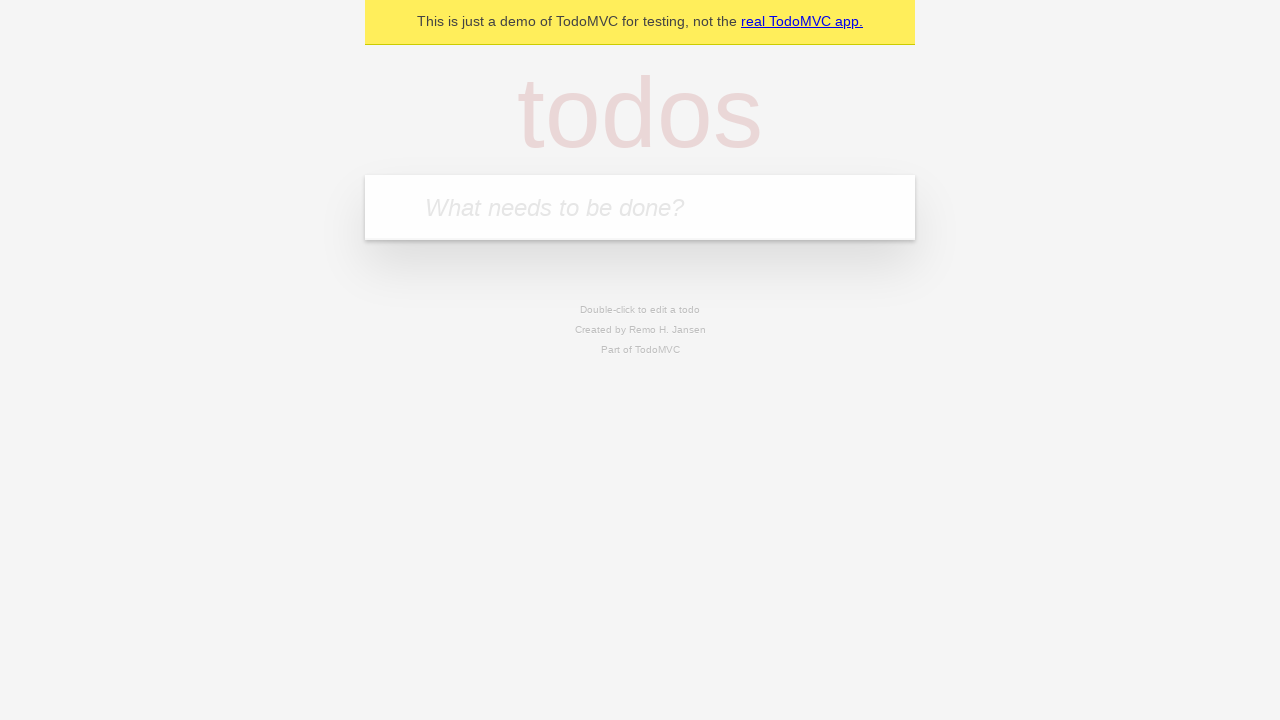

Filled input field with first todo item 'buy some cheese' on internal:attr=[placeholder="What needs to be done?"i]
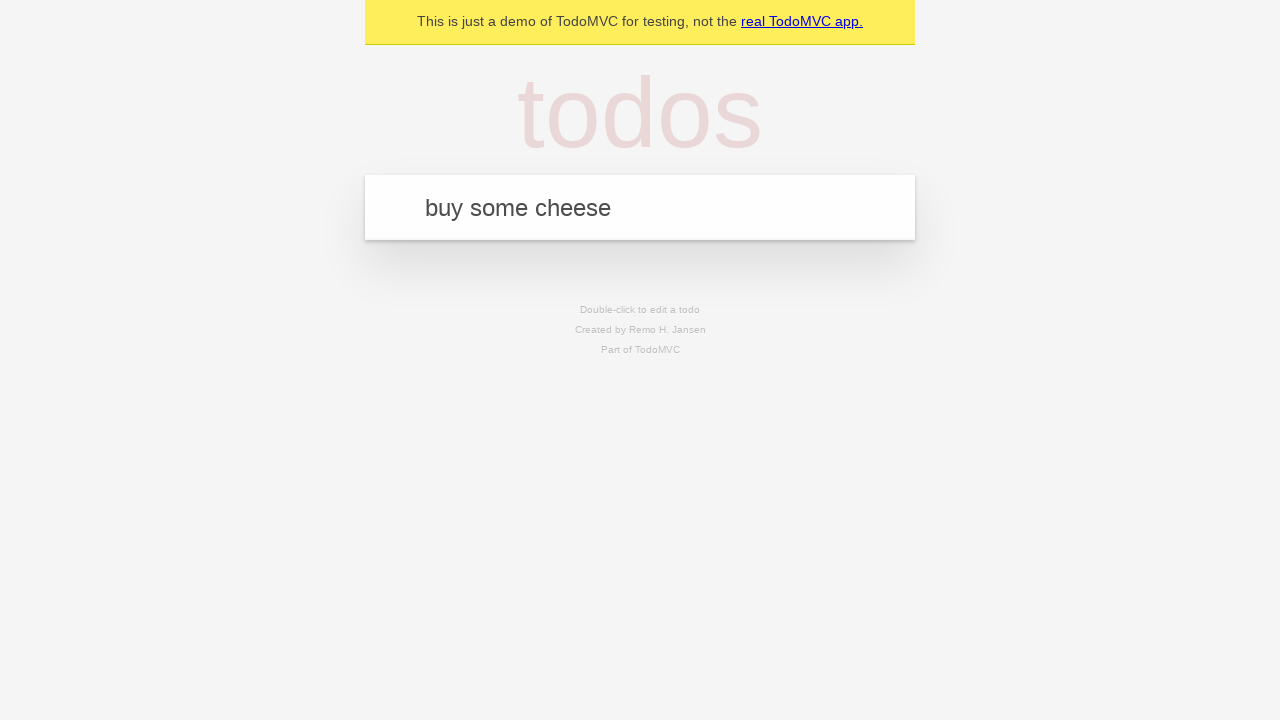

Pressed Enter to create first todo item on internal:attr=[placeholder="What needs to be done?"i]
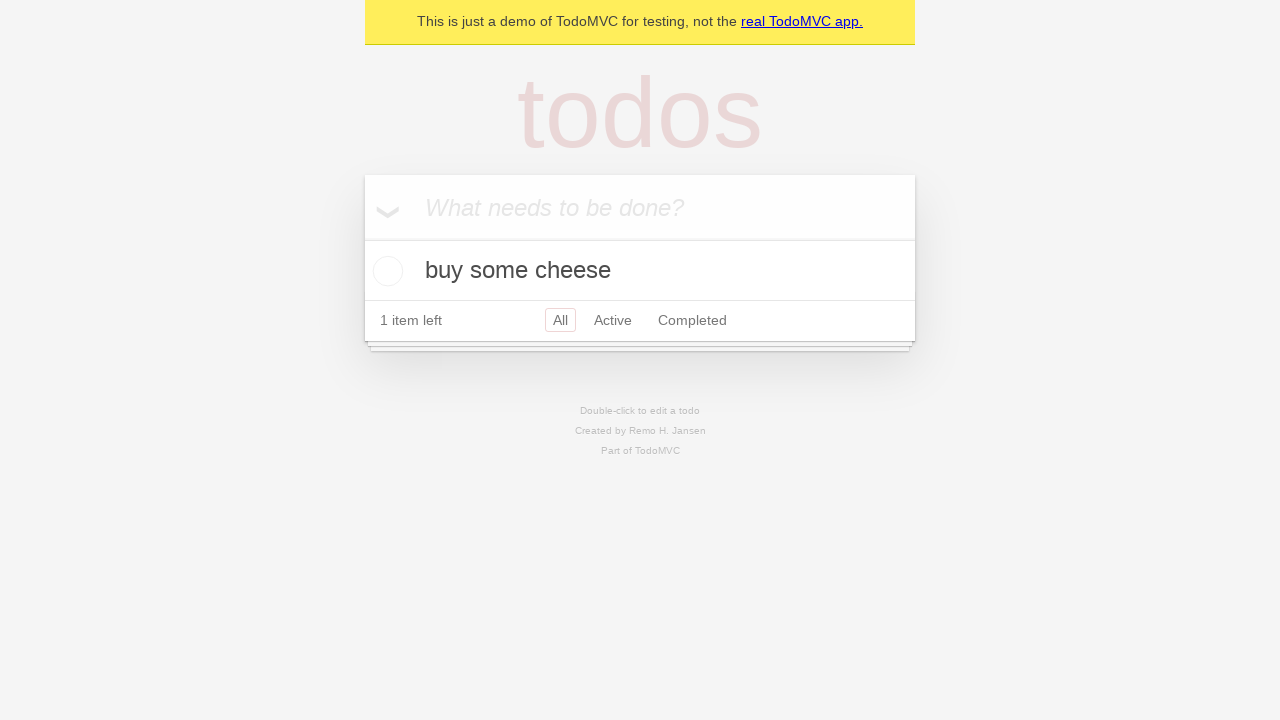

Filled input field with second todo item 'feed the cat' on internal:attr=[placeholder="What needs to be done?"i]
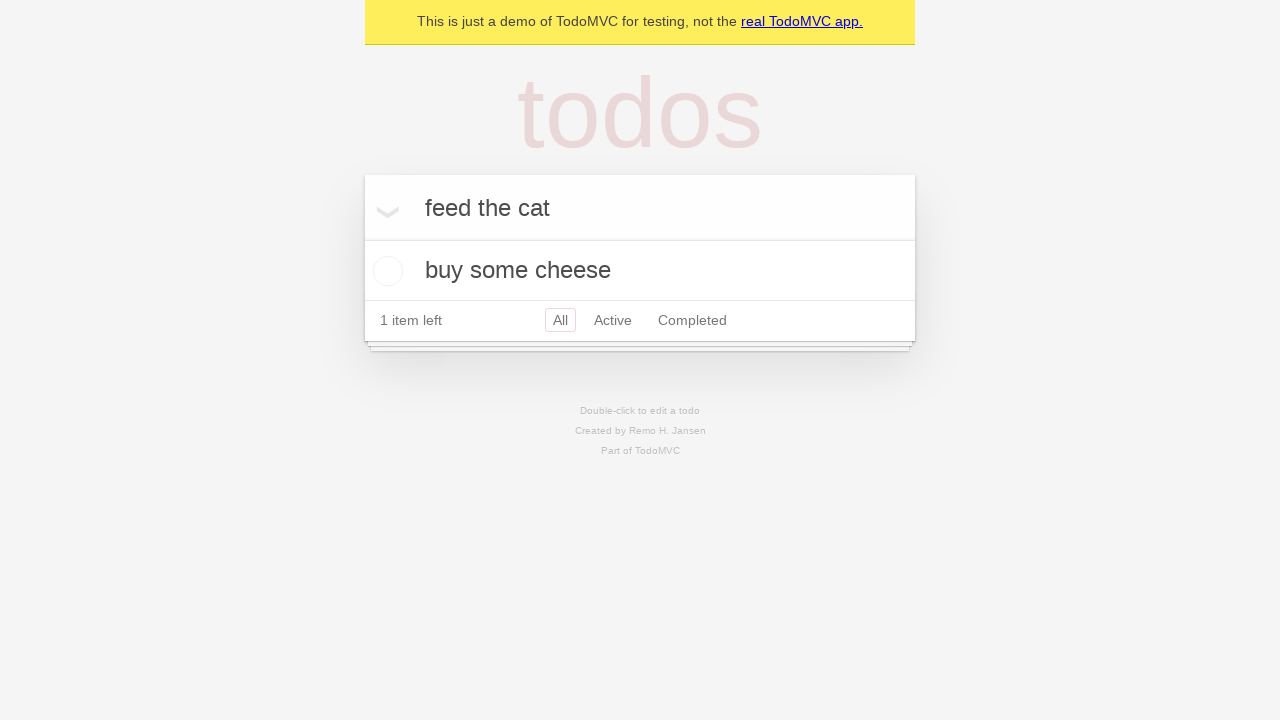

Pressed Enter to create second todo item on internal:attr=[placeholder="What needs to be done?"i]
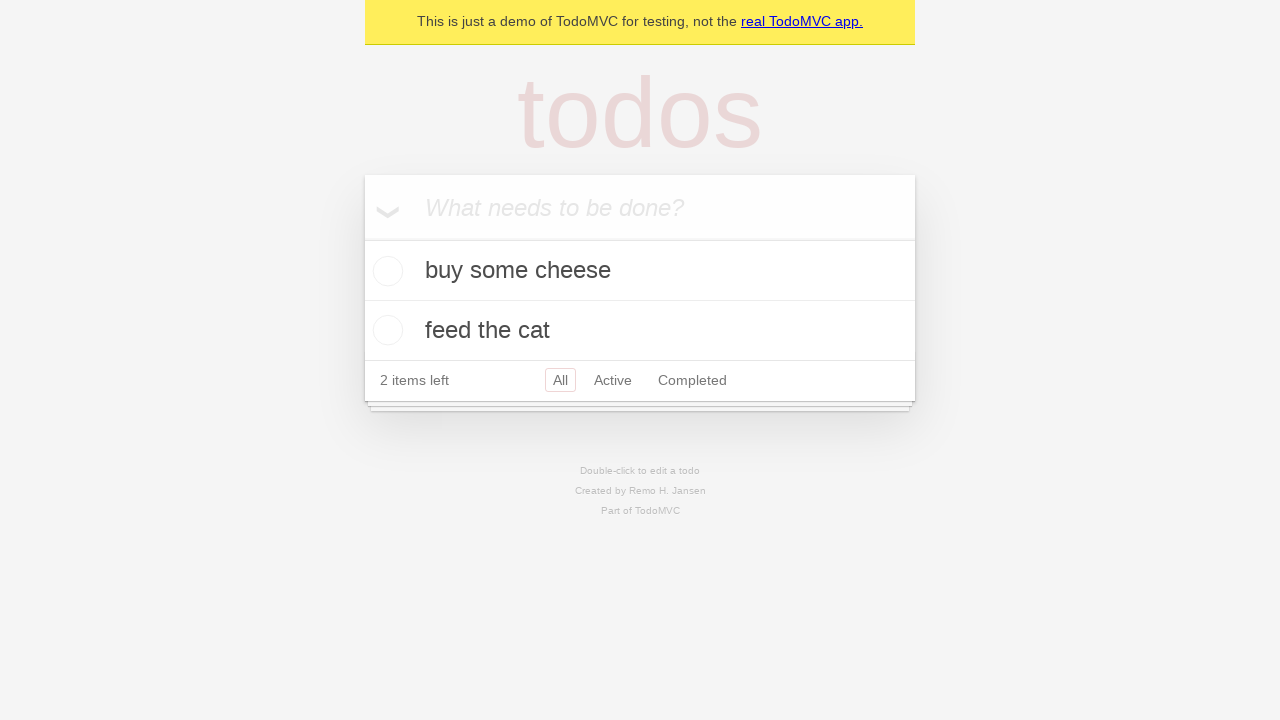

Filled input field with third todo item 'book a doctors appointment' on internal:attr=[placeholder="What needs to be done?"i]
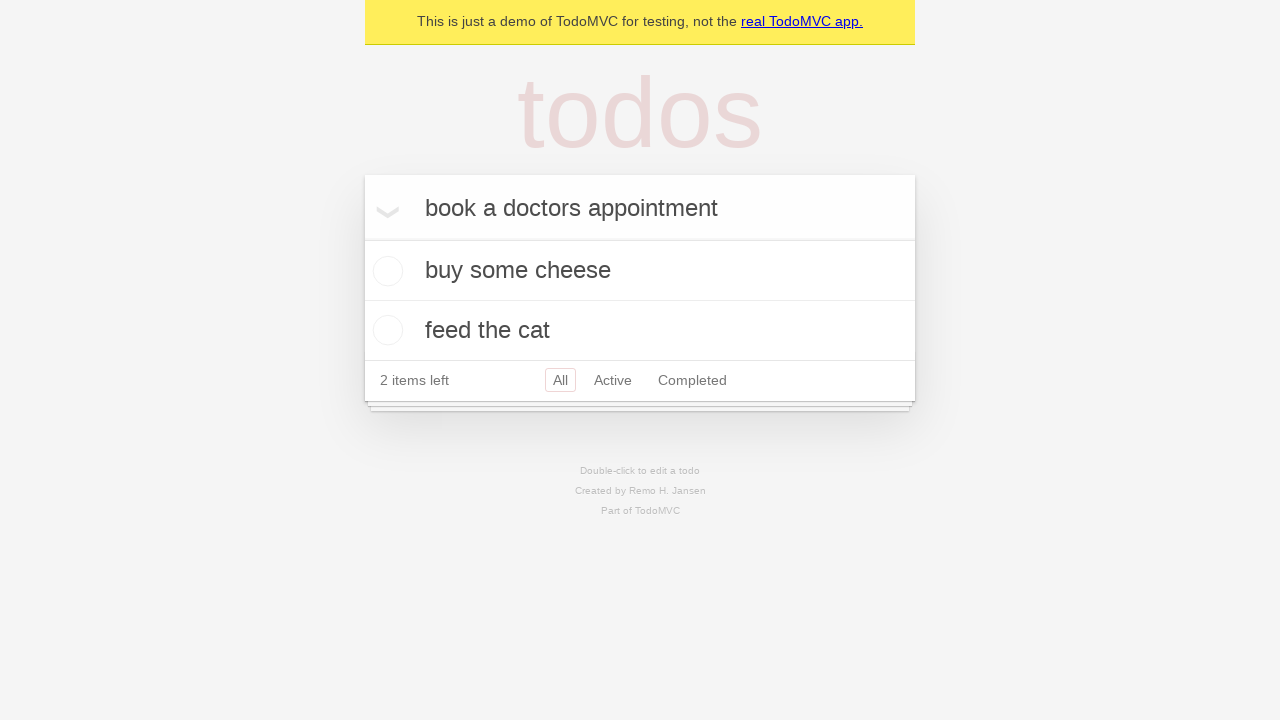

Pressed Enter to create third todo item on internal:attr=[placeholder="What needs to be done?"i]
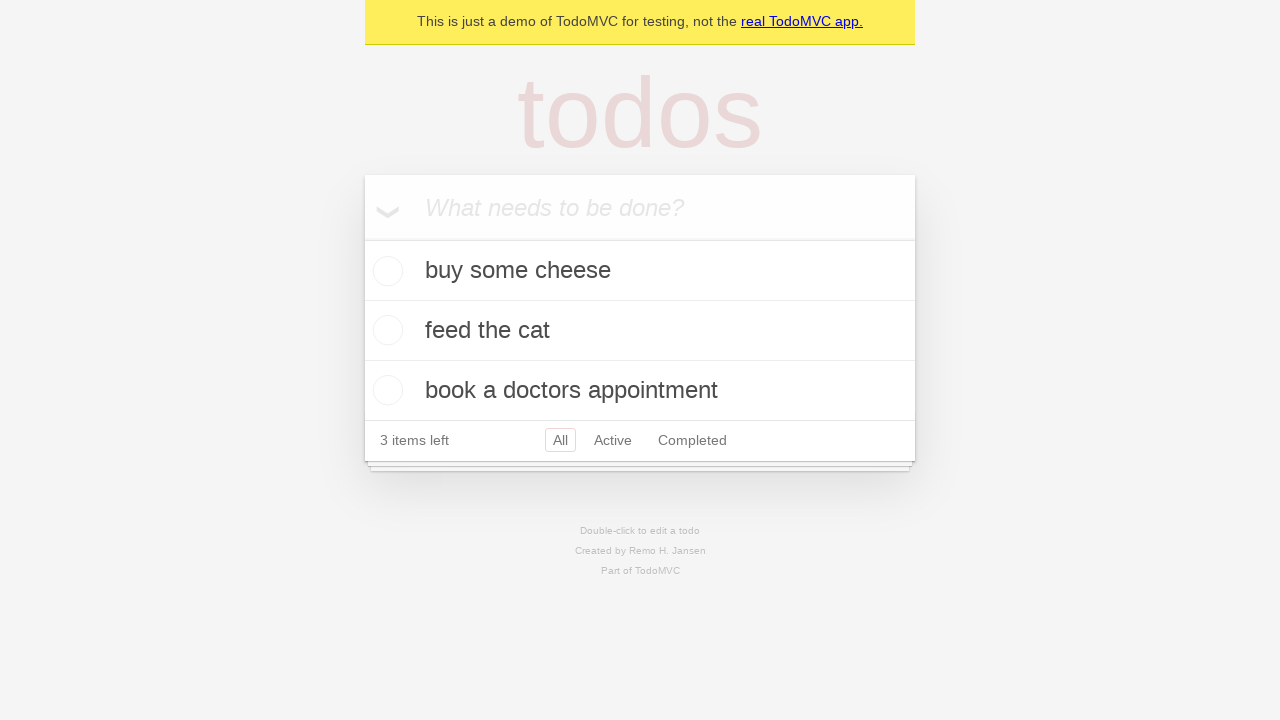

Checked toggle all checkbox to mark all items as complete at (362, 238) on internal:label="Mark all as complete"i
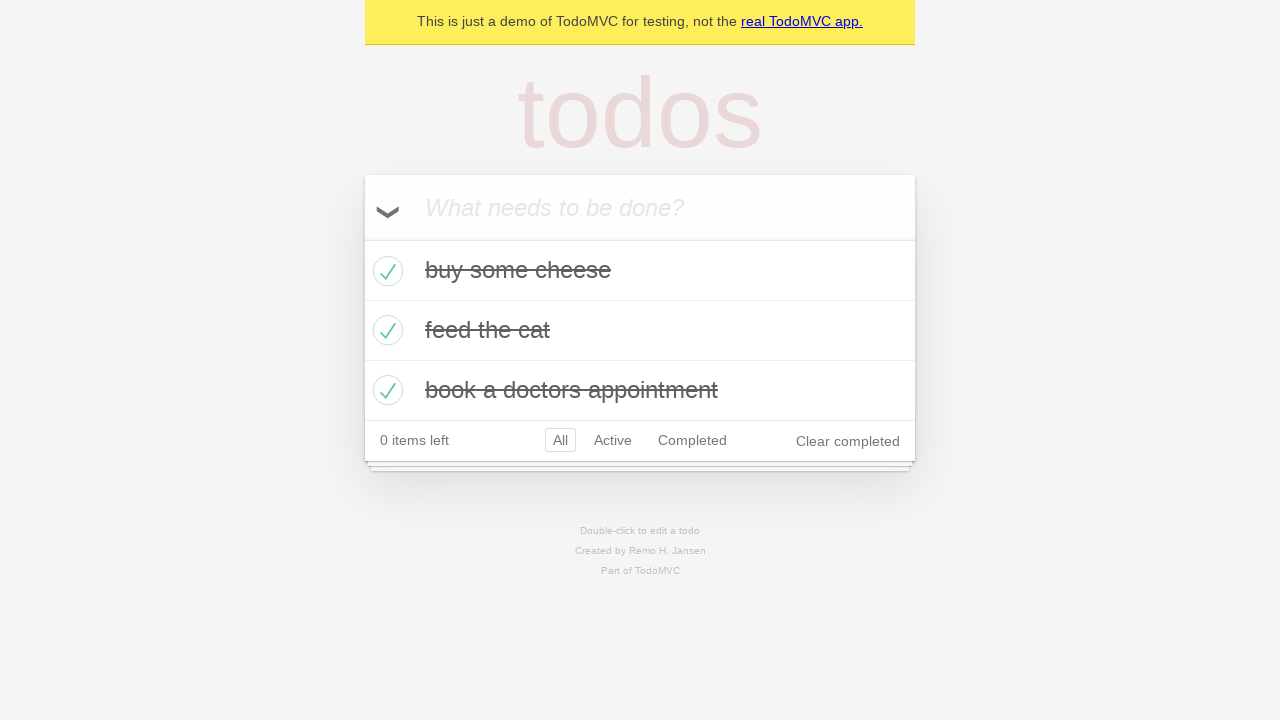

Unchecked toggle all checkbox to clear complete state of all items at (362, 238) on internal:label="Mark all as complete"i
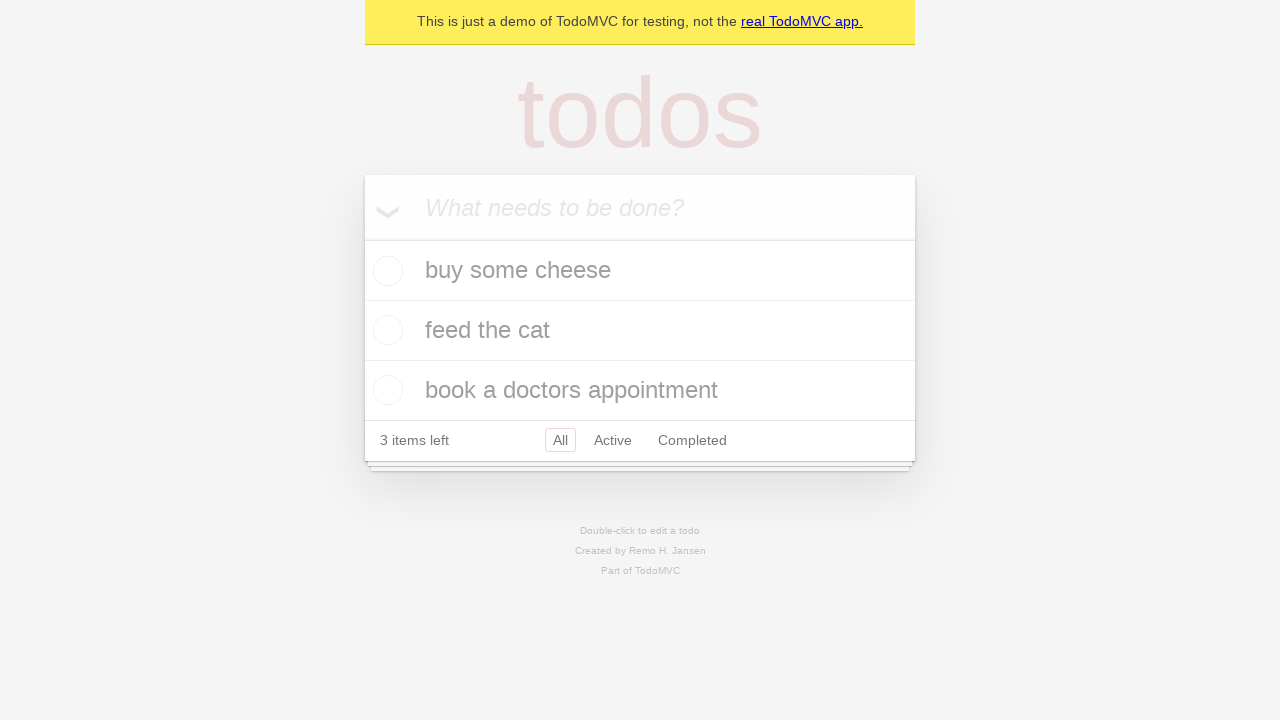

Waited for todo items to be rendered after toggling complete state
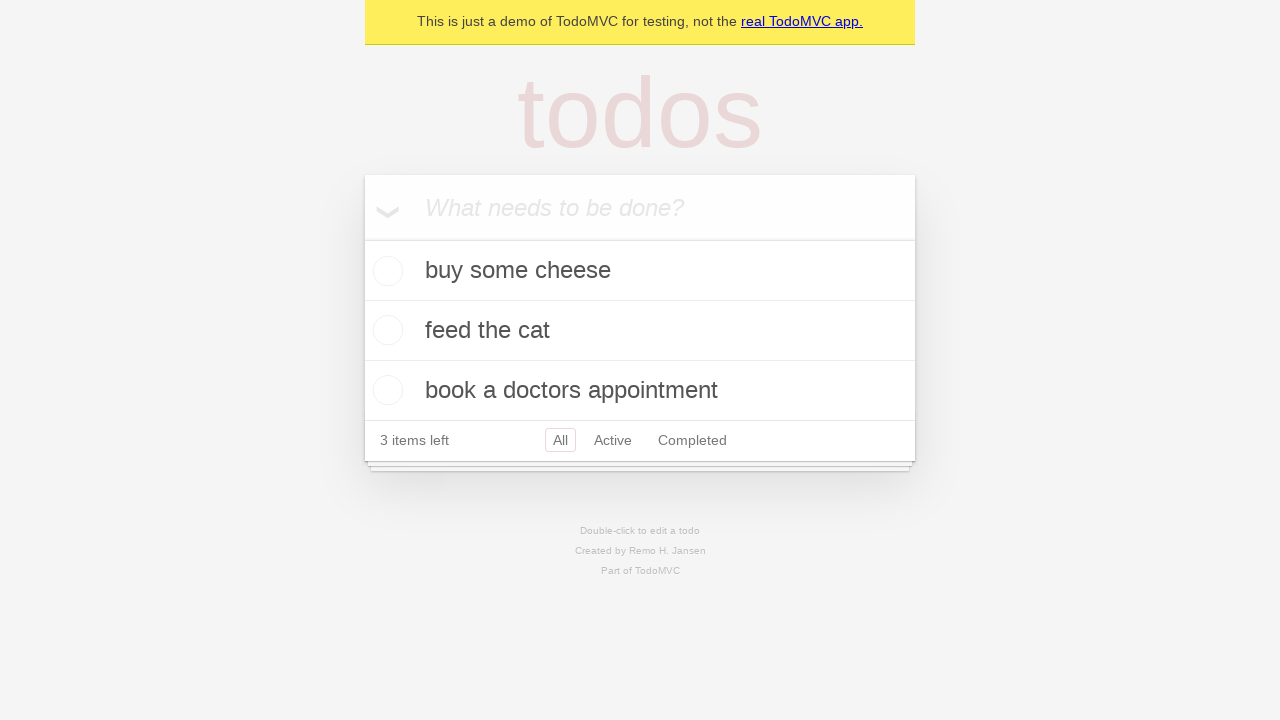

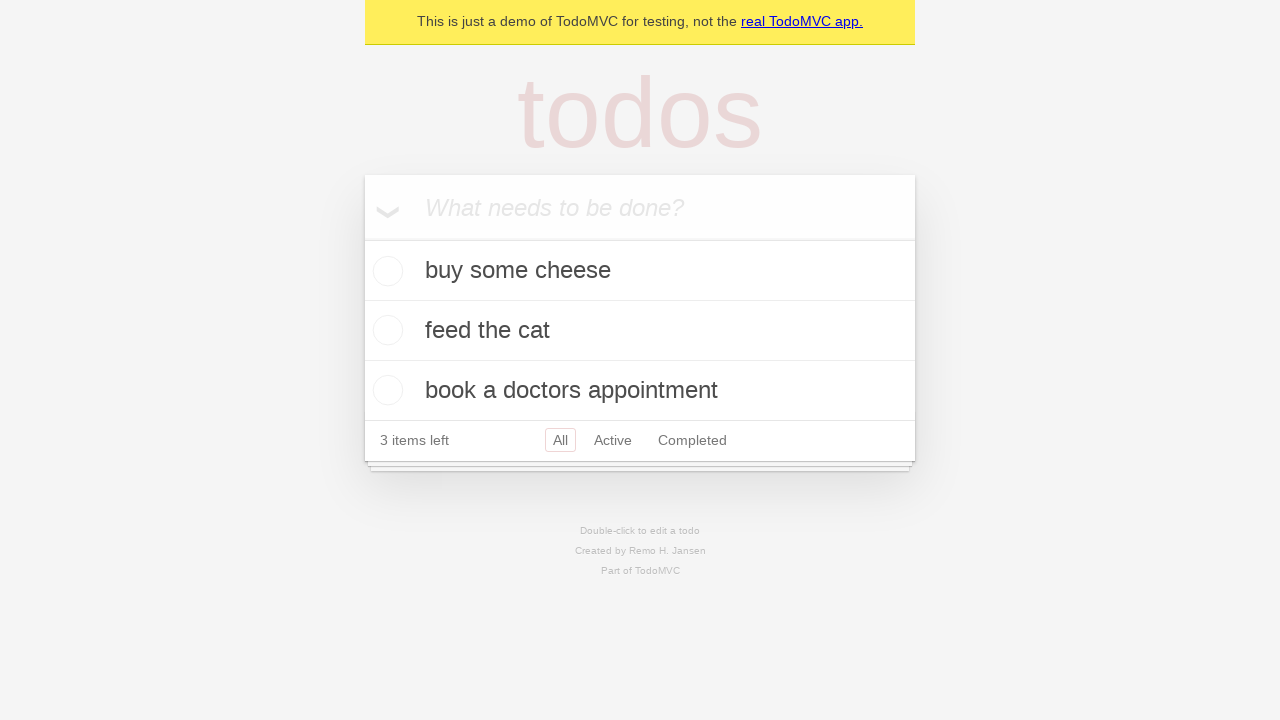